Tests a math challenge form by reading a value from the page, calculating the result using a mathematical formula (log of absolute value of 12 times sin of x), filling in the answer, selecting checkbox and radio button options, and submitting the form.

Starting URL: http://suninjuly.github.io/math.html

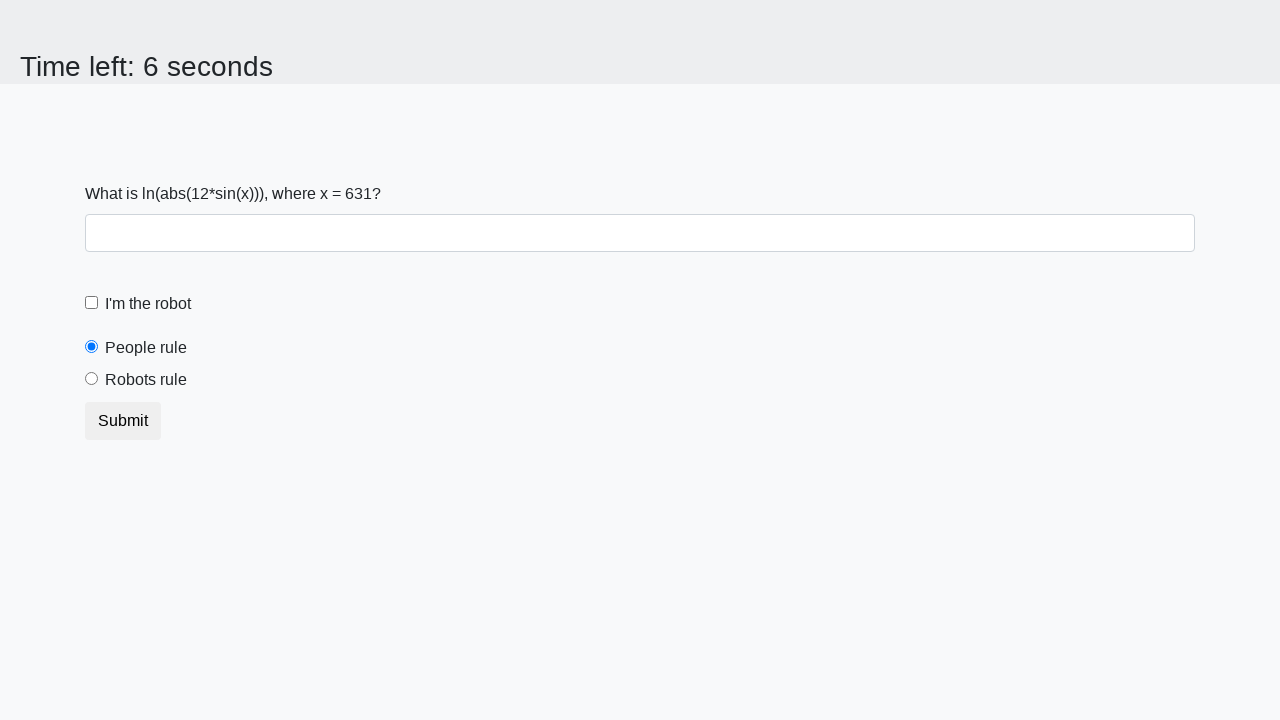

Retrieved x value from page element
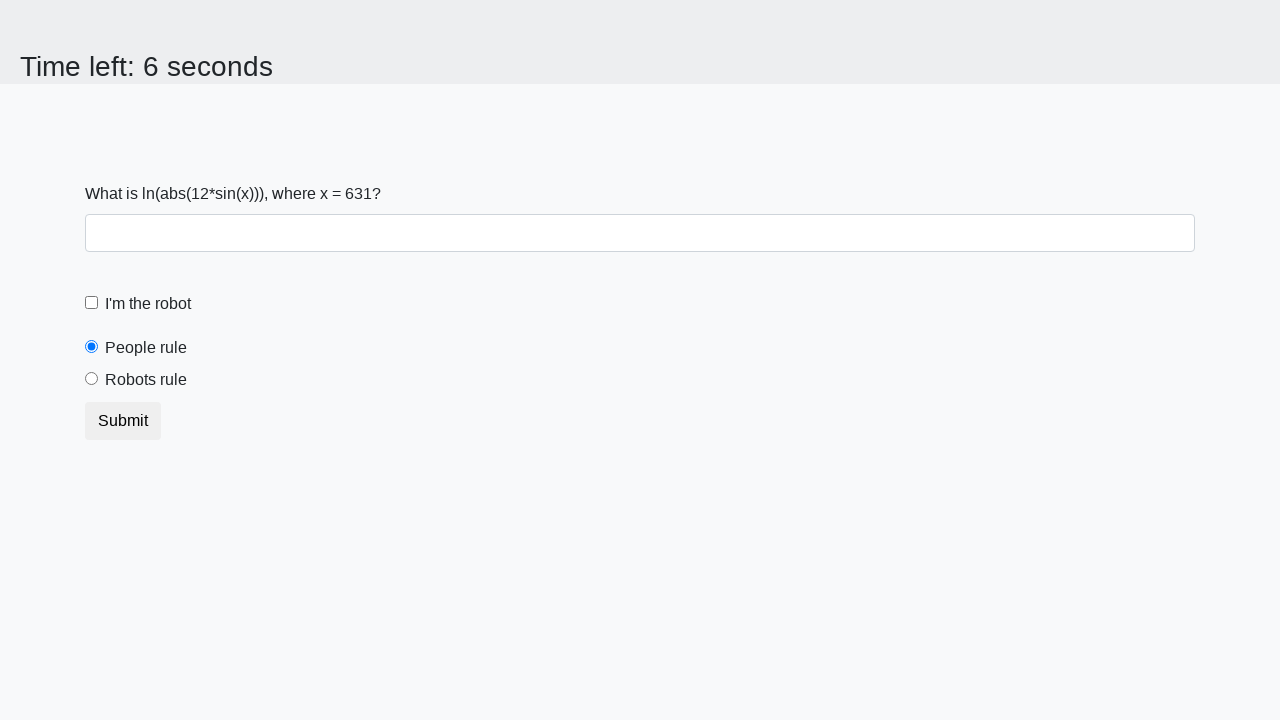

Calculated answer using formula log(|12 * sin(631)|) = 1.6731080212951095
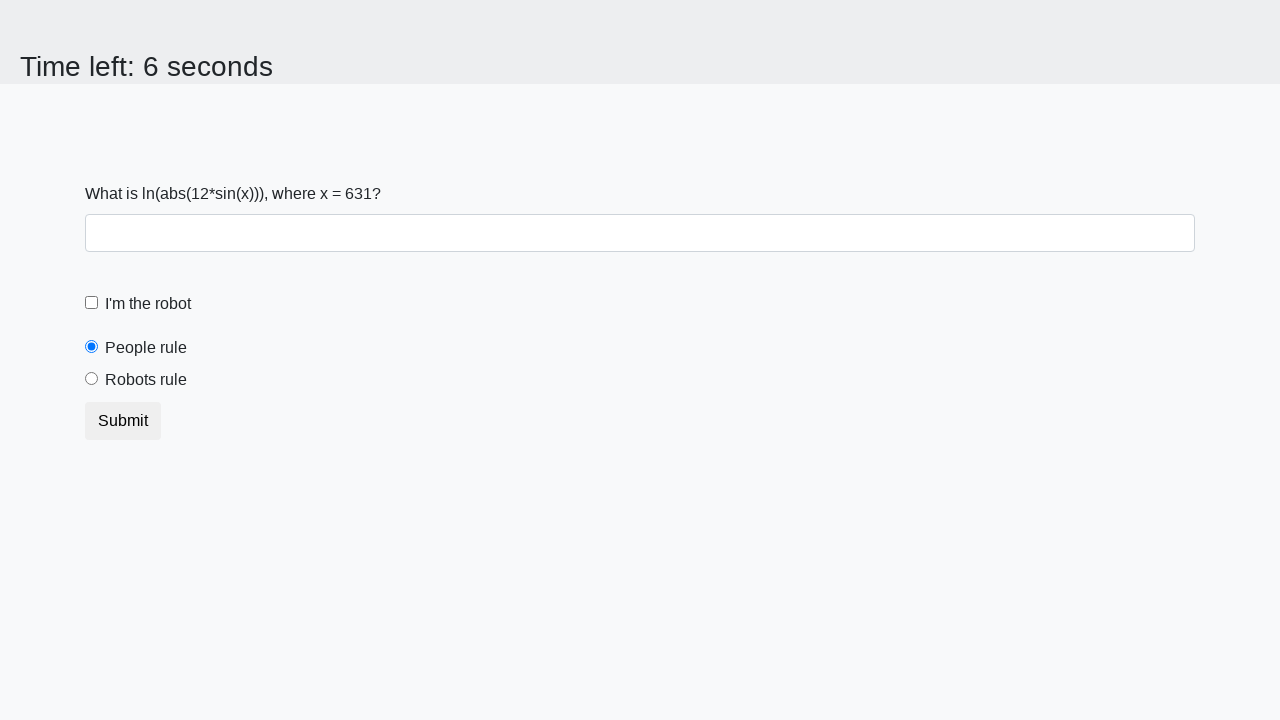

Filled answer field with calculated result: 1.6731080212951095 on #answer
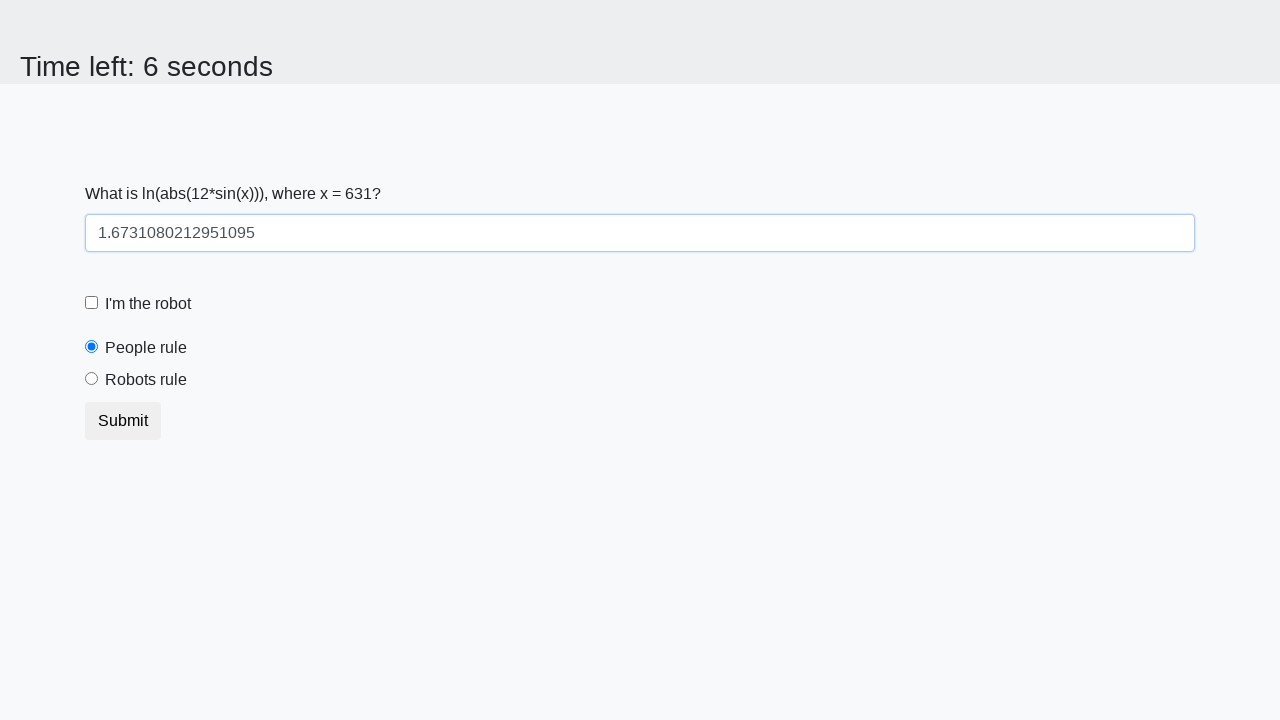

Checked the robot checkbox at (92, 303) on #robotCheckbox
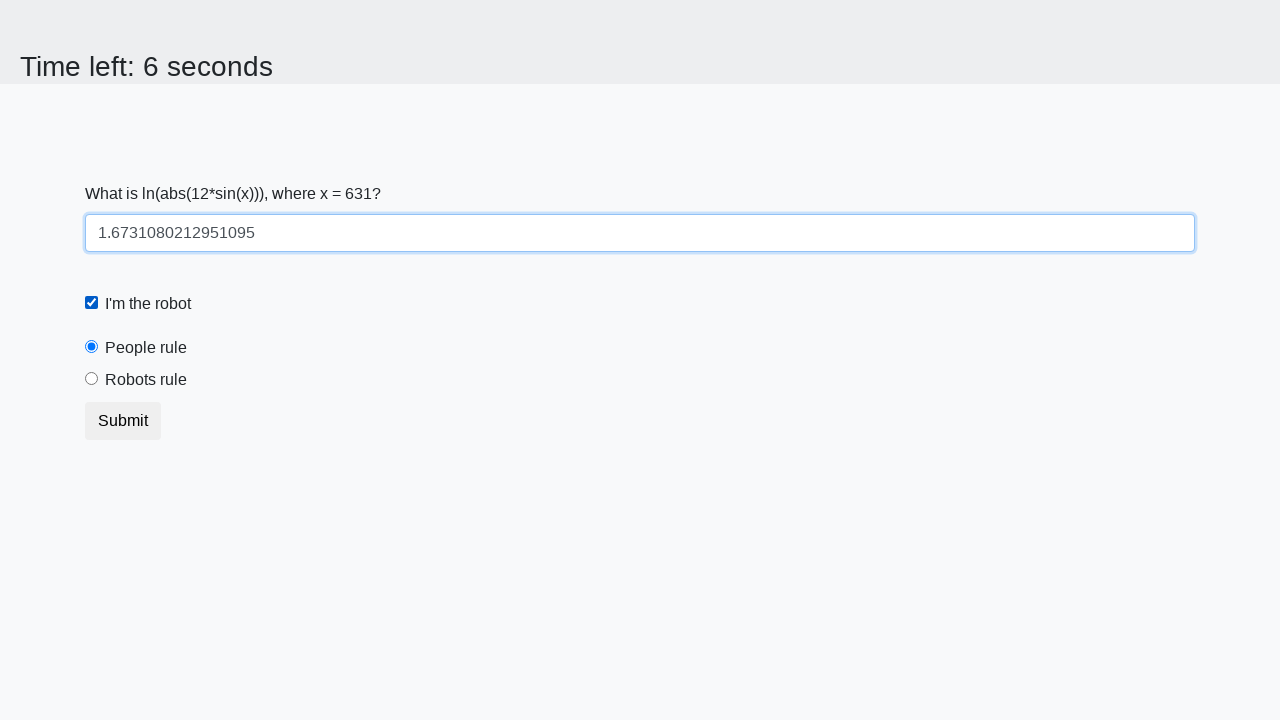

Selected the robots rule radio button at (92, 379) on #robotsRule
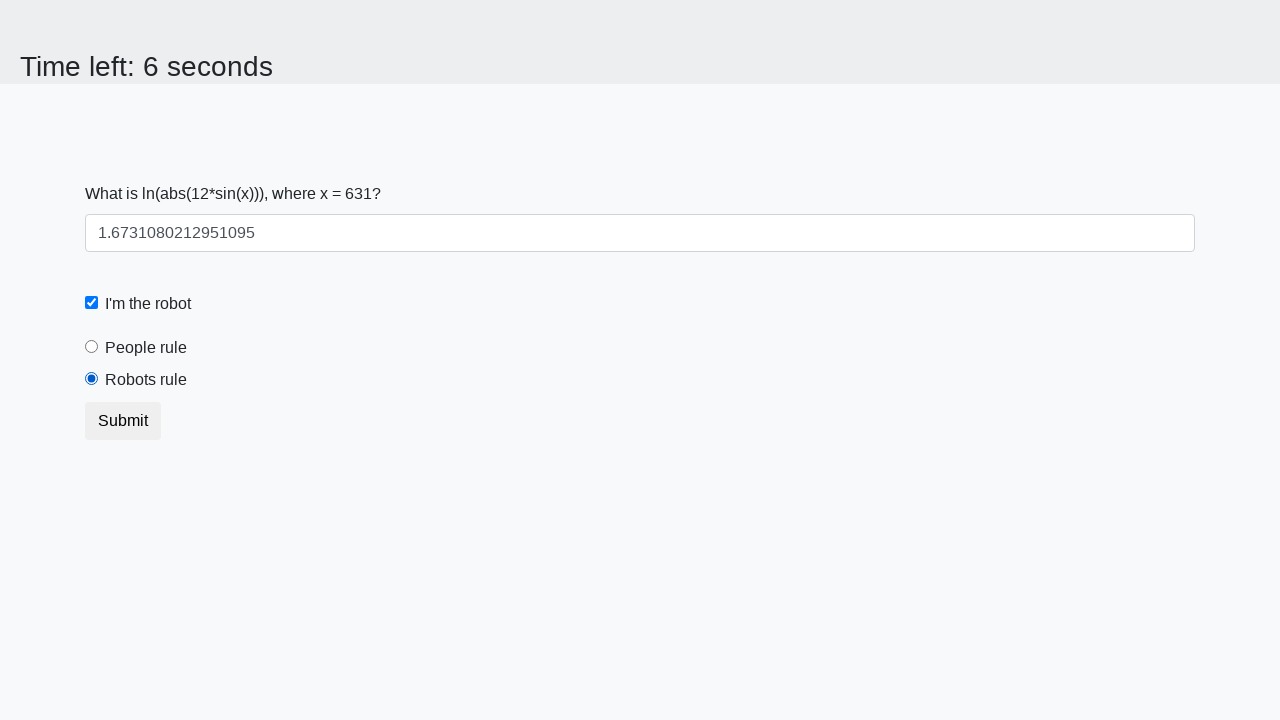

Clicked submit button to submit the math challenge form at (123, 421) on .btn-default
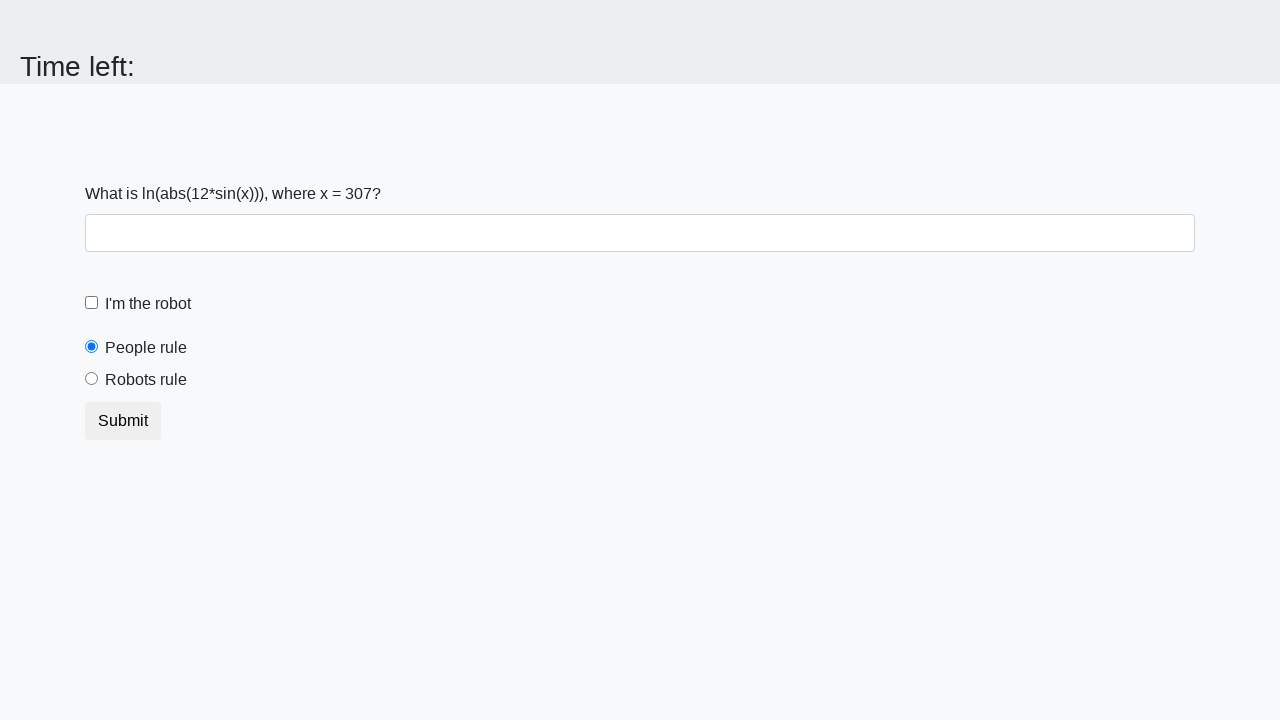

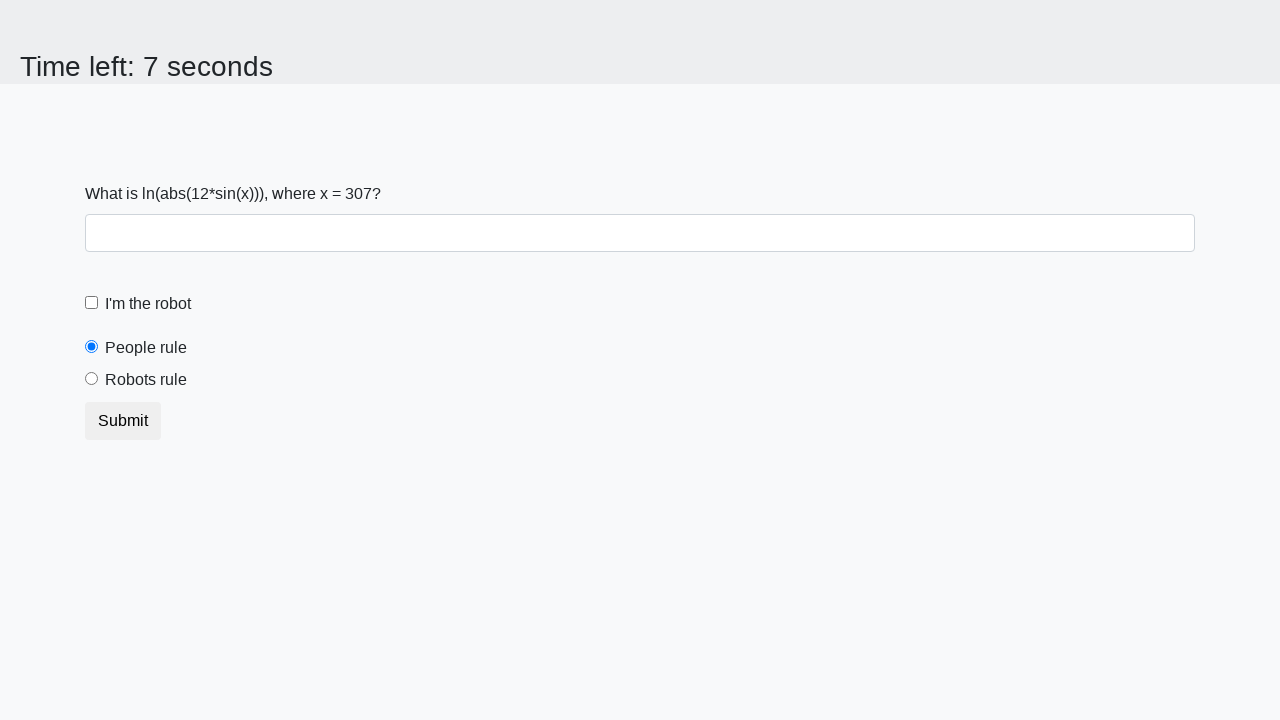